Navigates to a Stepik lesson page, fills in an answer in a textarea field, and clicks the submit button to submit the solution.

Starting URL: https://stepik.org/lesson/25969/step/12

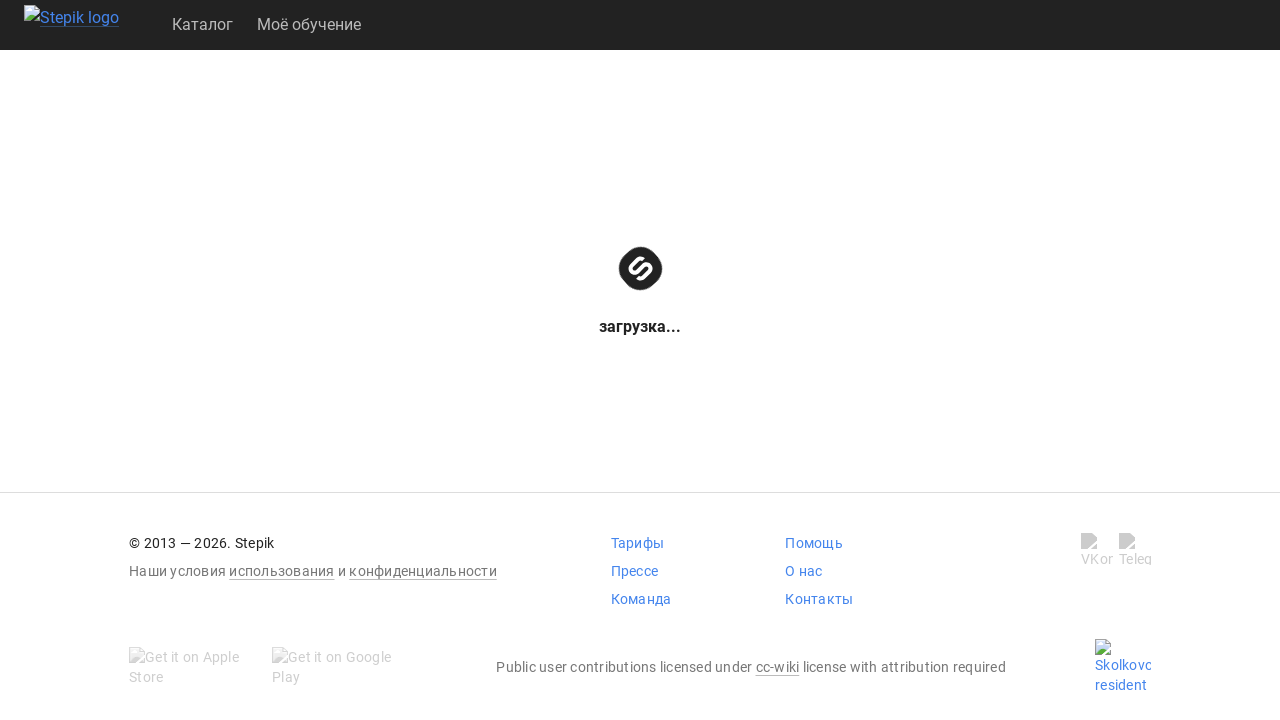

Textarea field loaded and became visible
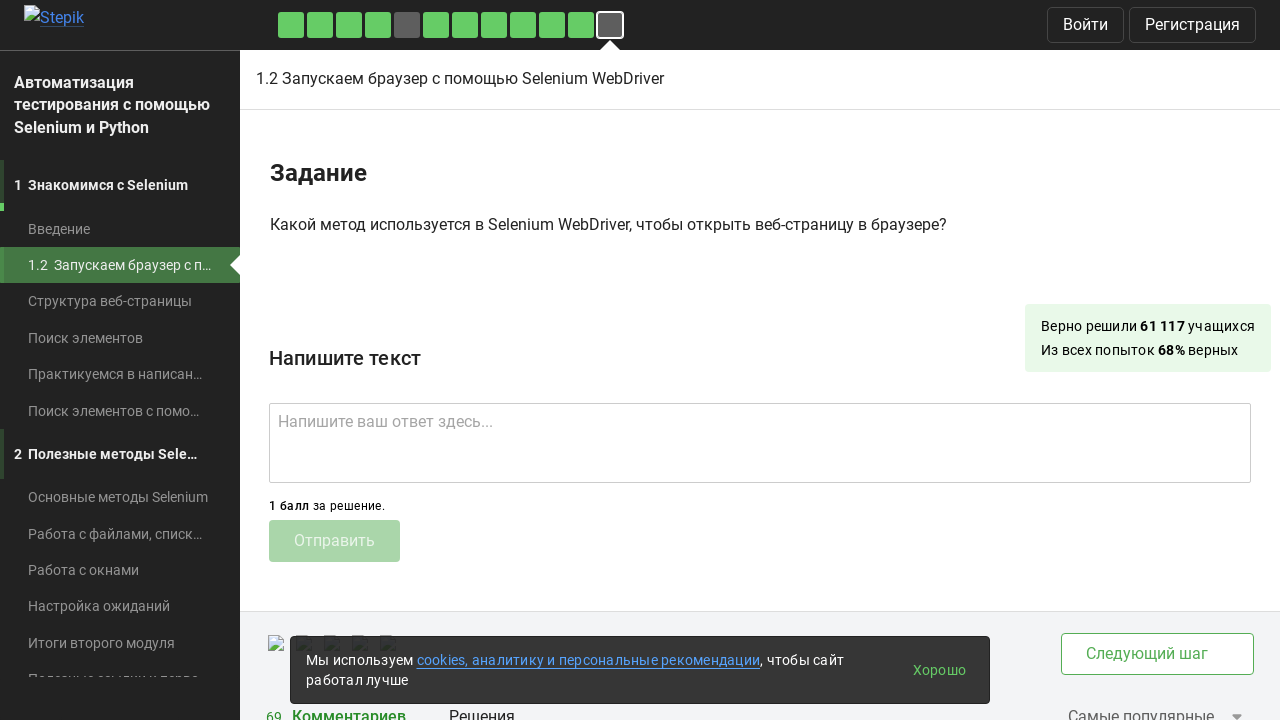

Filled textarea with answer 'get()' on .textarea
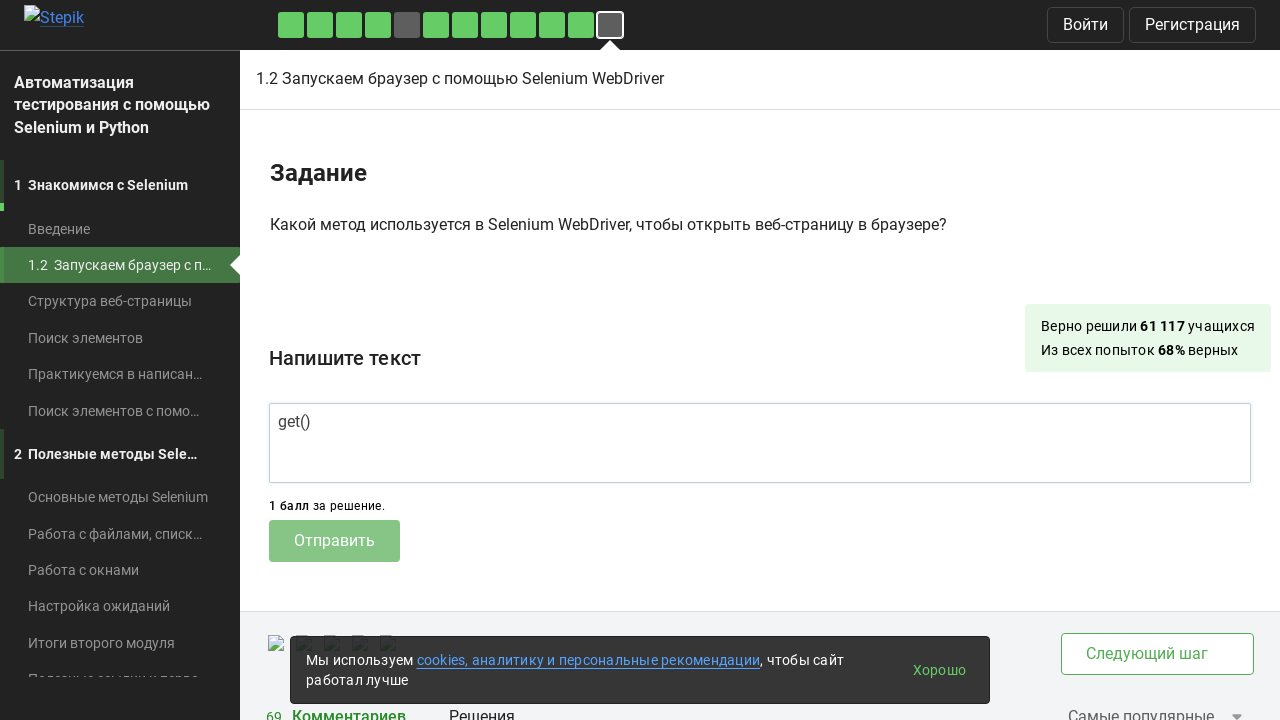

Clicked submit button to submit the solution at (334, 541) on .submit-submission
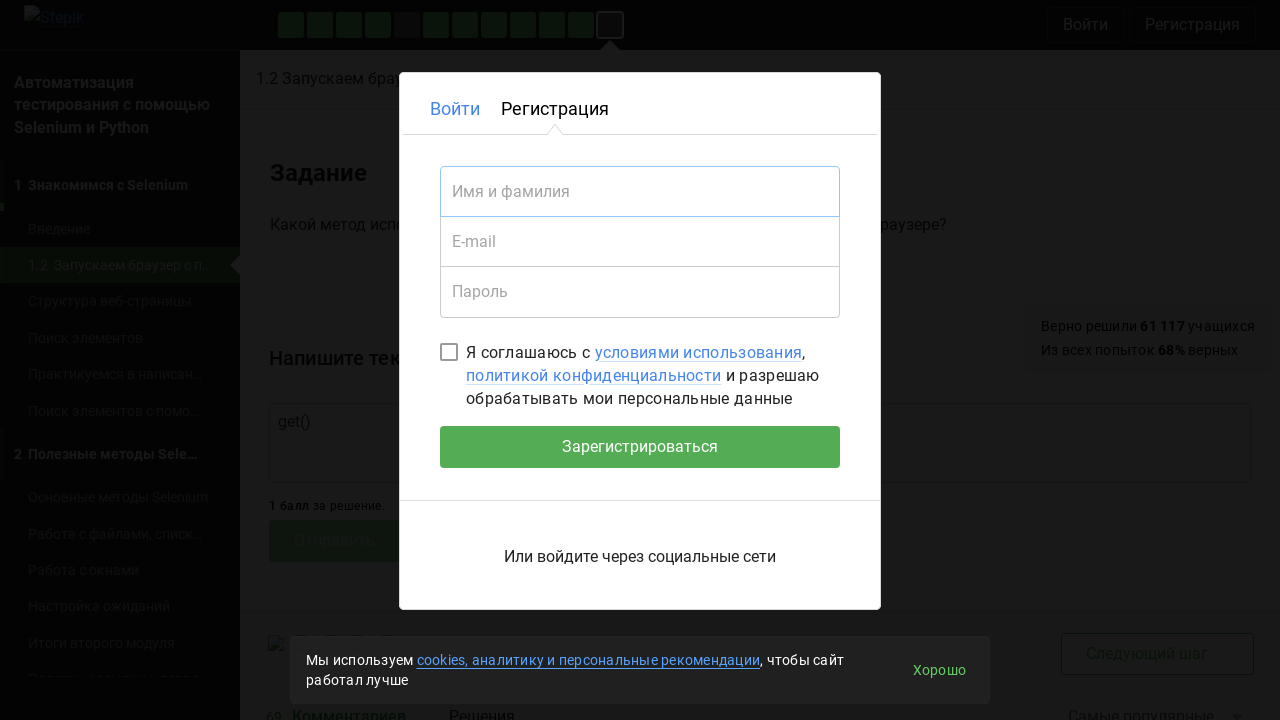

Waited 2 seconds for response
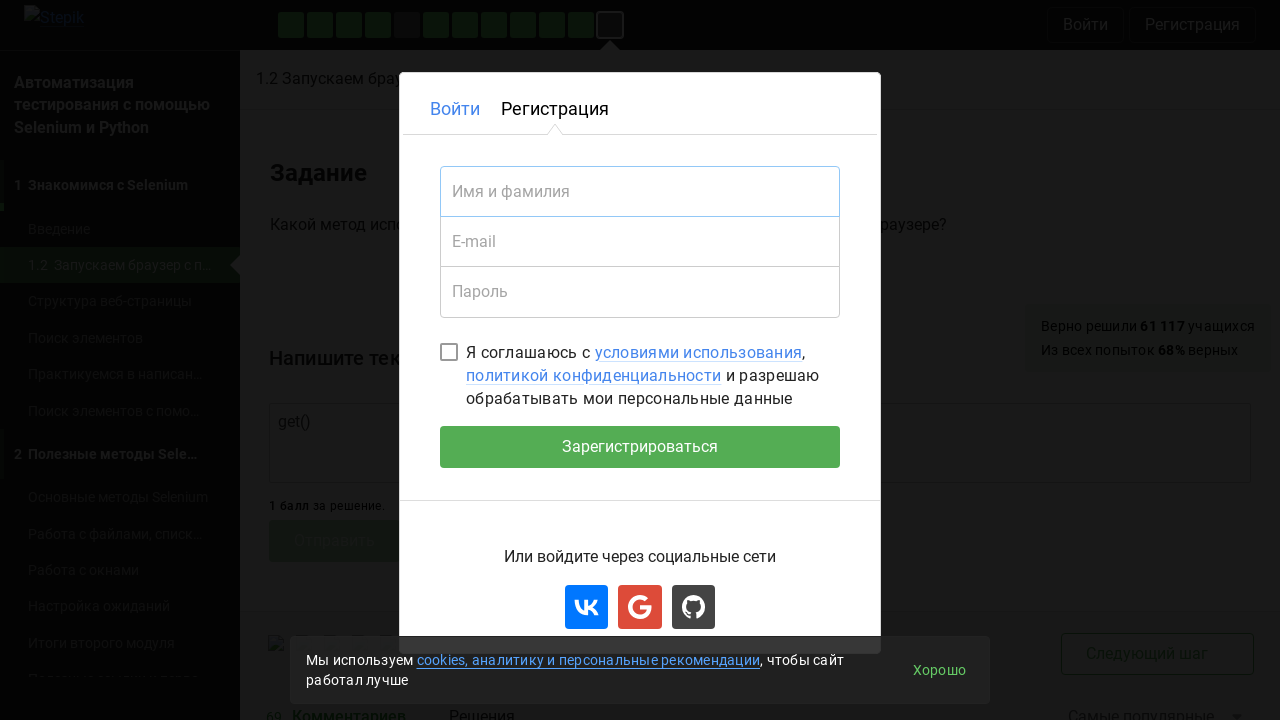

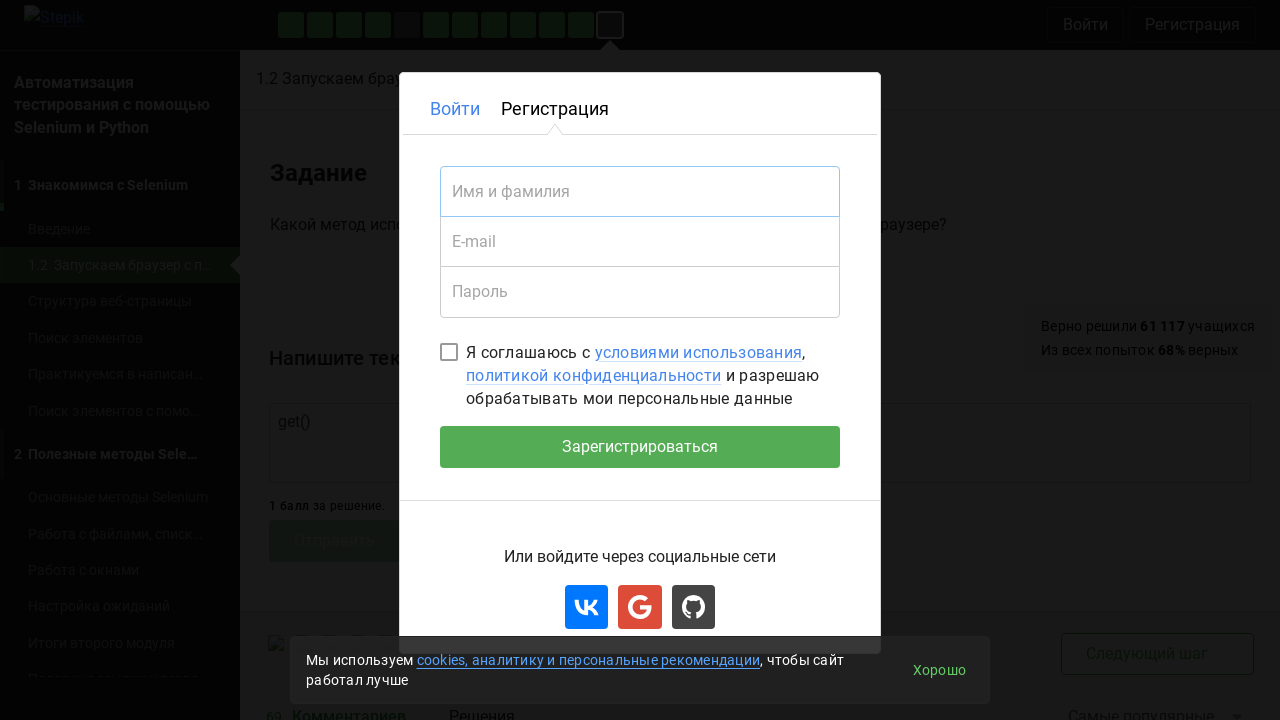